Tests number input functionality by entering a numeric value into an input field and then clearing it

Starting URL: https://the-internet.herokuapp.com/inputs

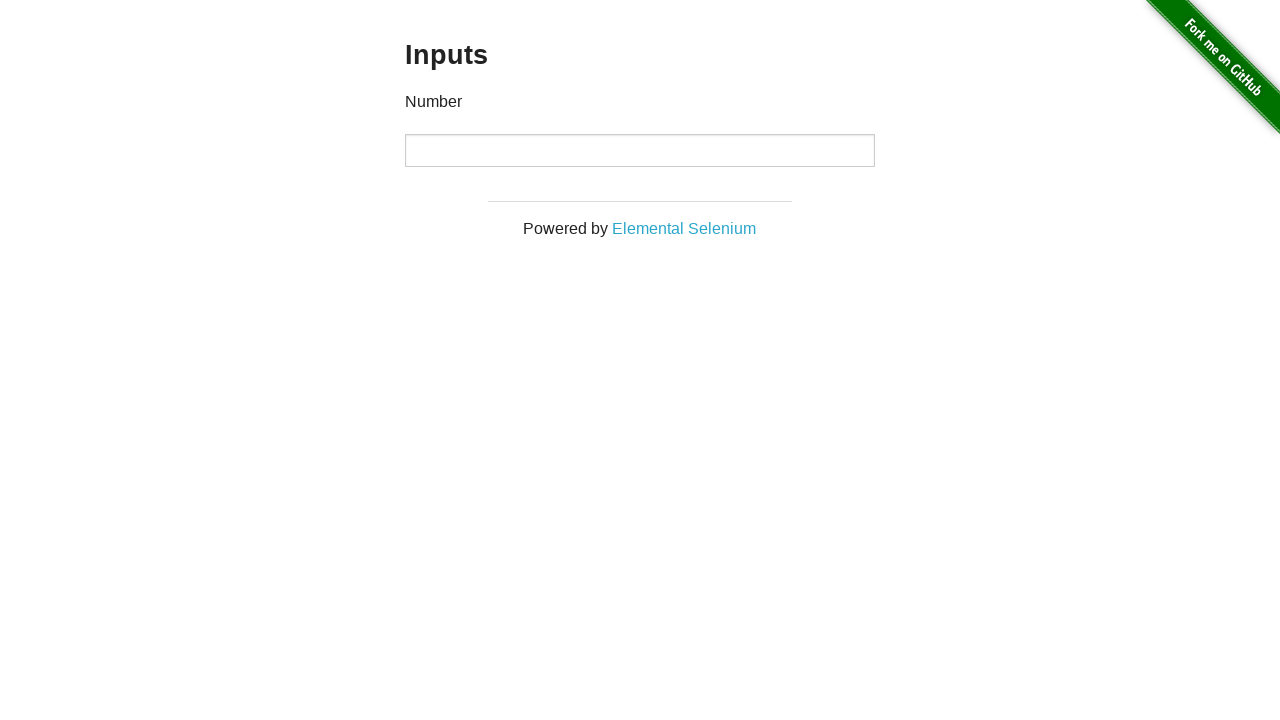

Filled number input field with '432432432' on xpath=/html/body/div[2]/div/div/div/div/input
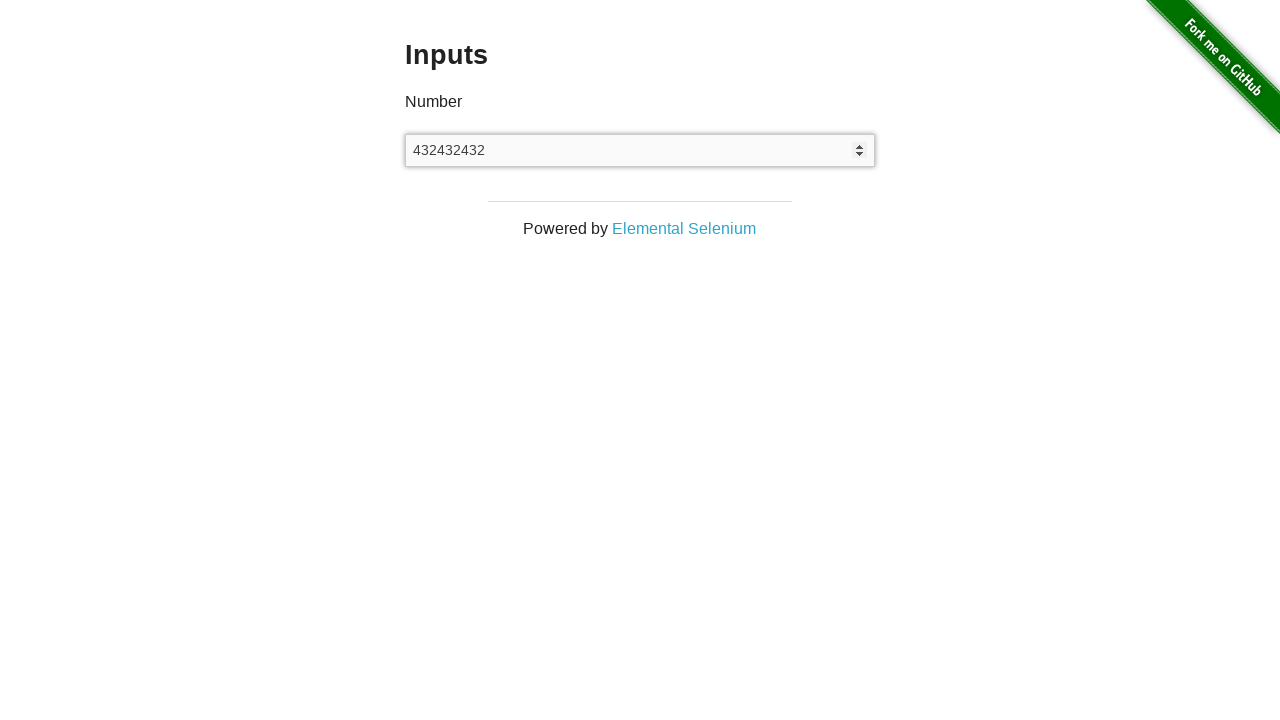

Cleared the number input field on xpath=/html/body/div[2]/div/div/div/div/input
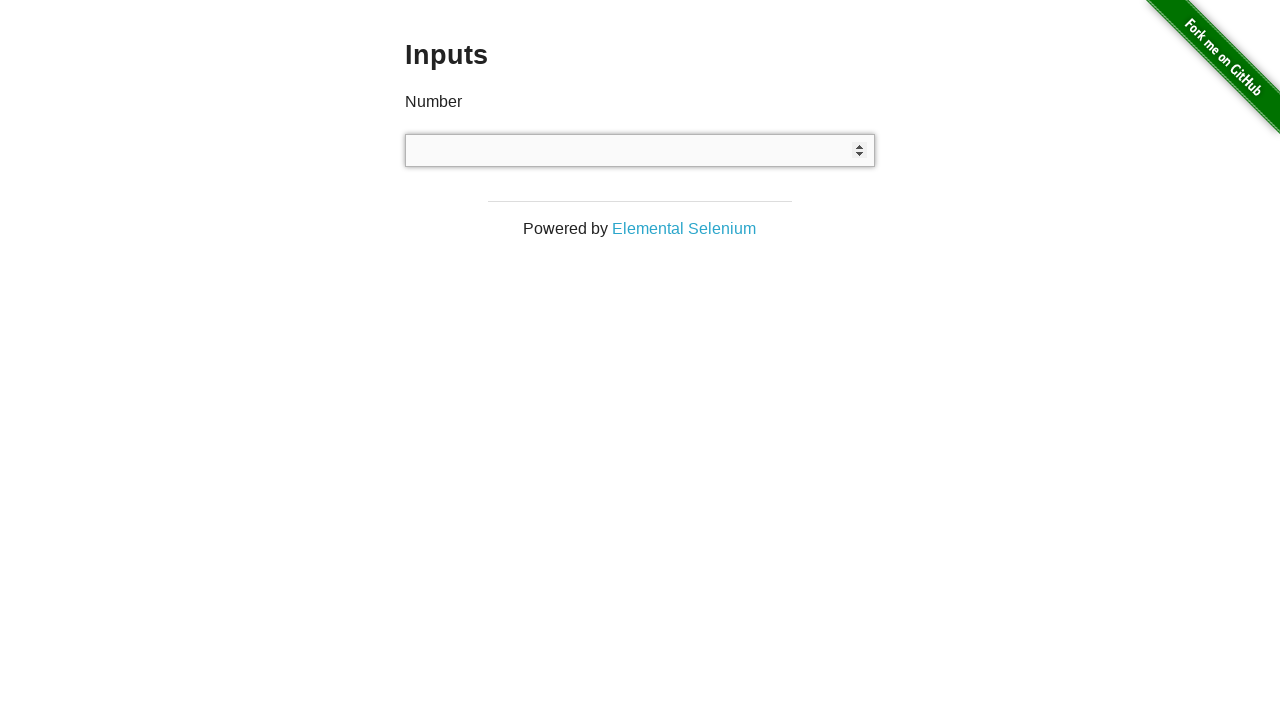

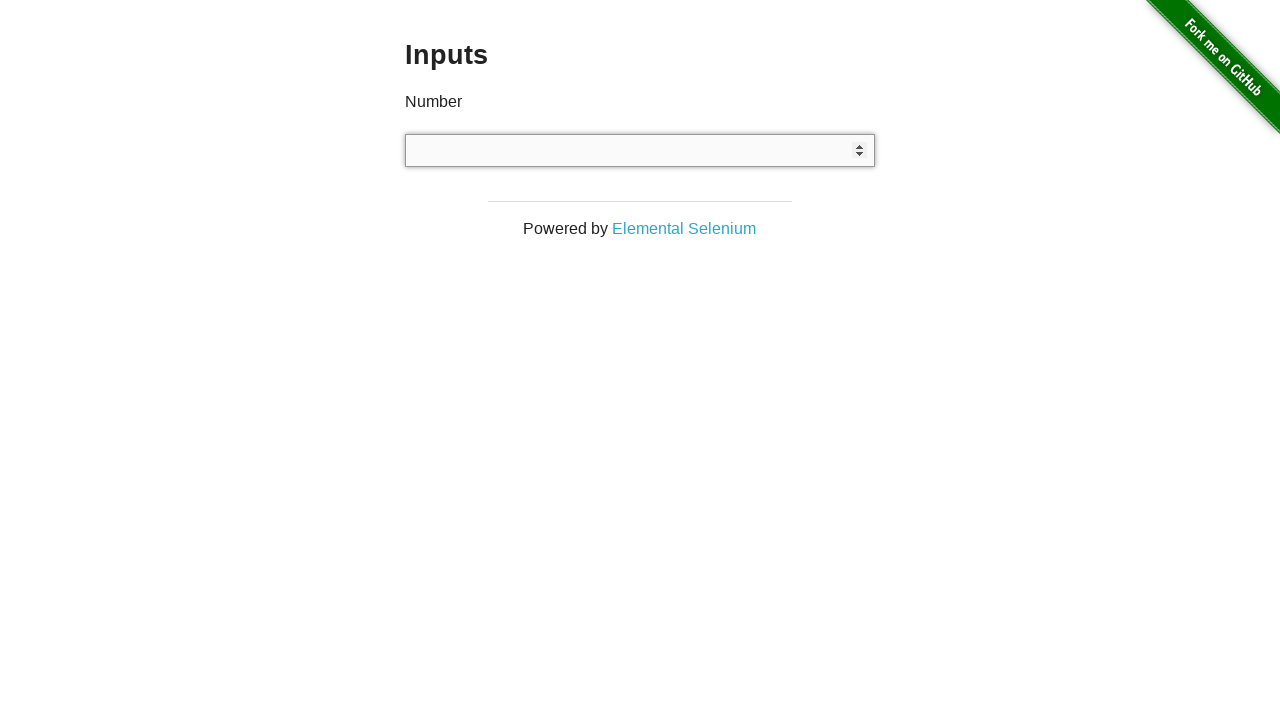